Tests date picker functionality by entering a date value and submitting with Enter key

Starting URL: https://formy-project.herokuapp.com/datepicker

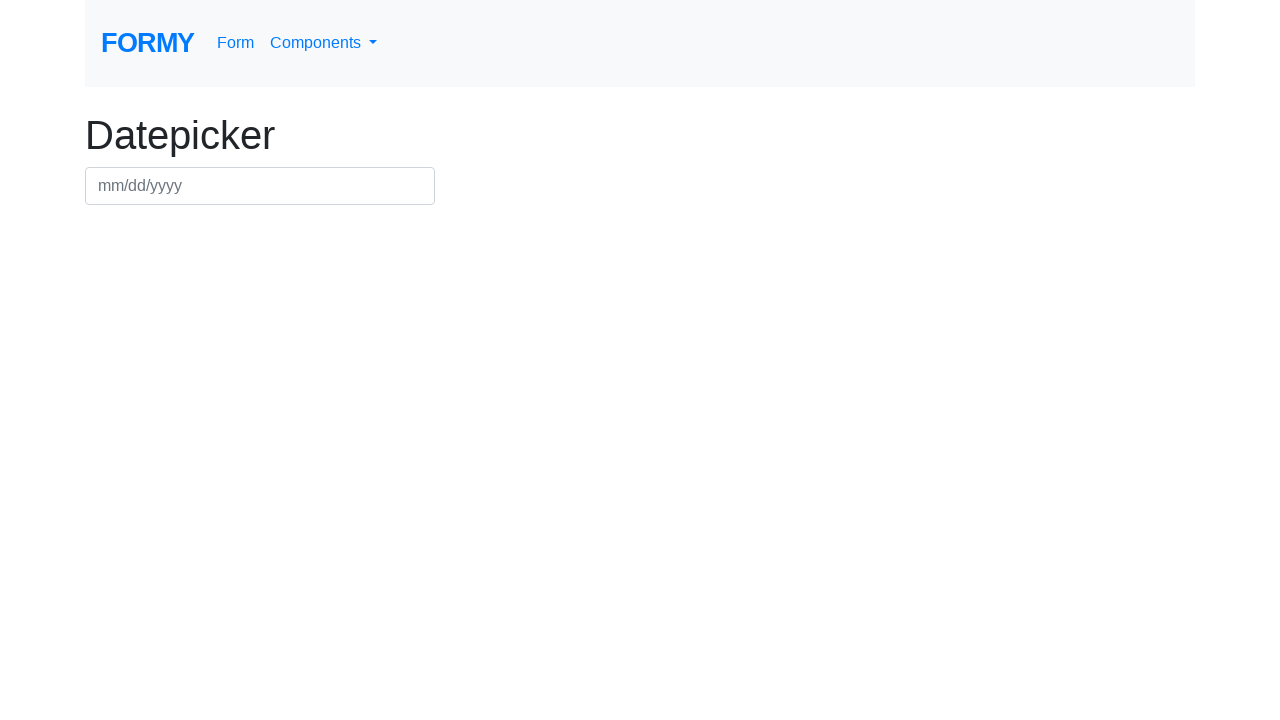

Filled datepicker field with date '06/04/2023' on #datepicker
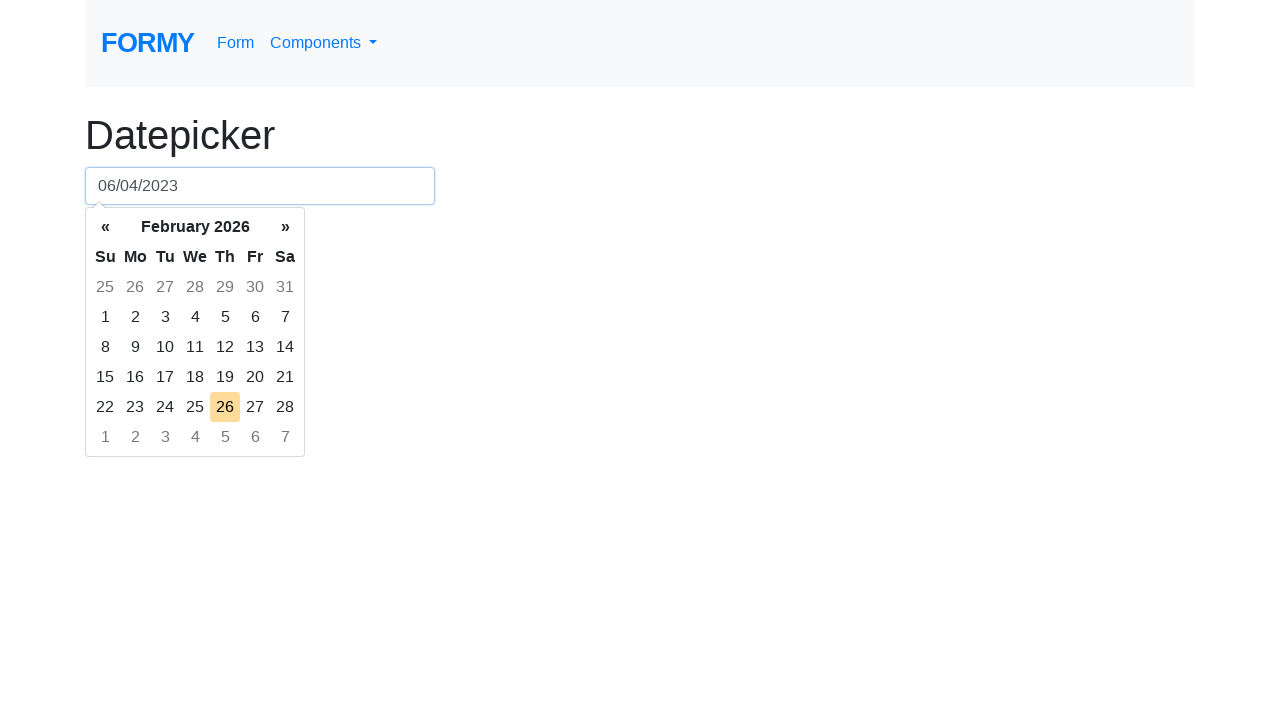

Pressed Enter key to submit the date on #datepicker
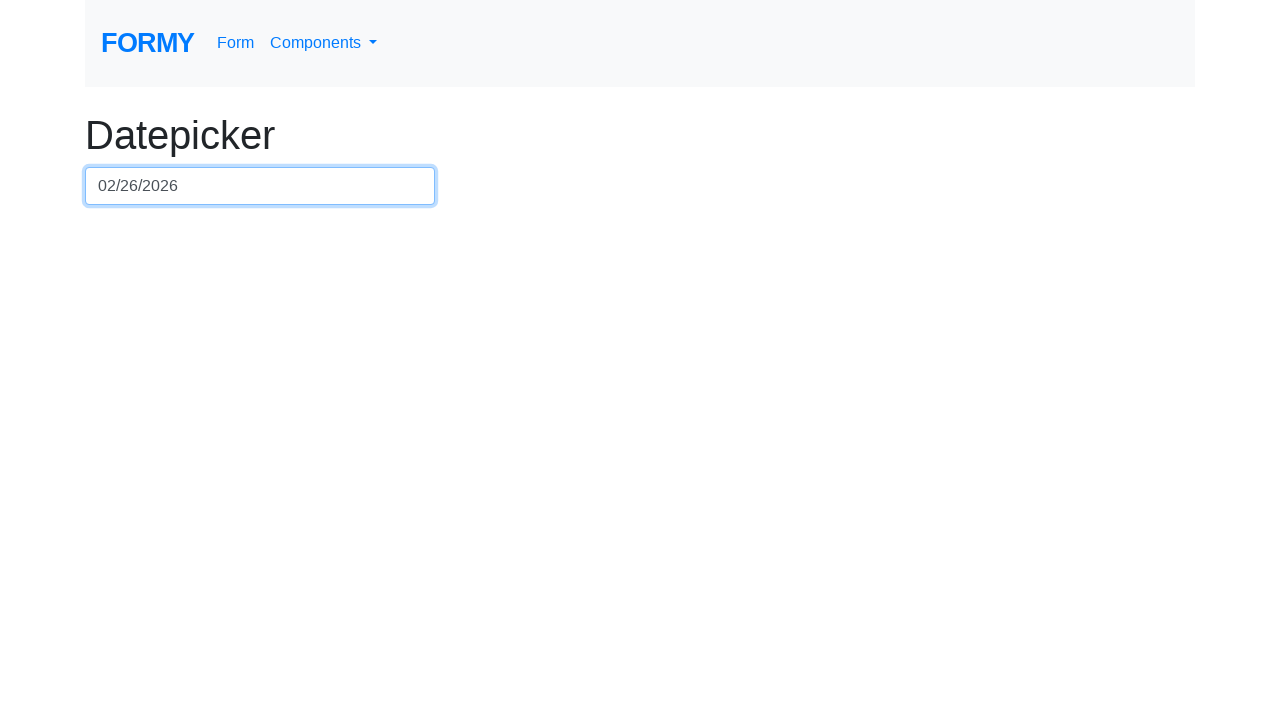

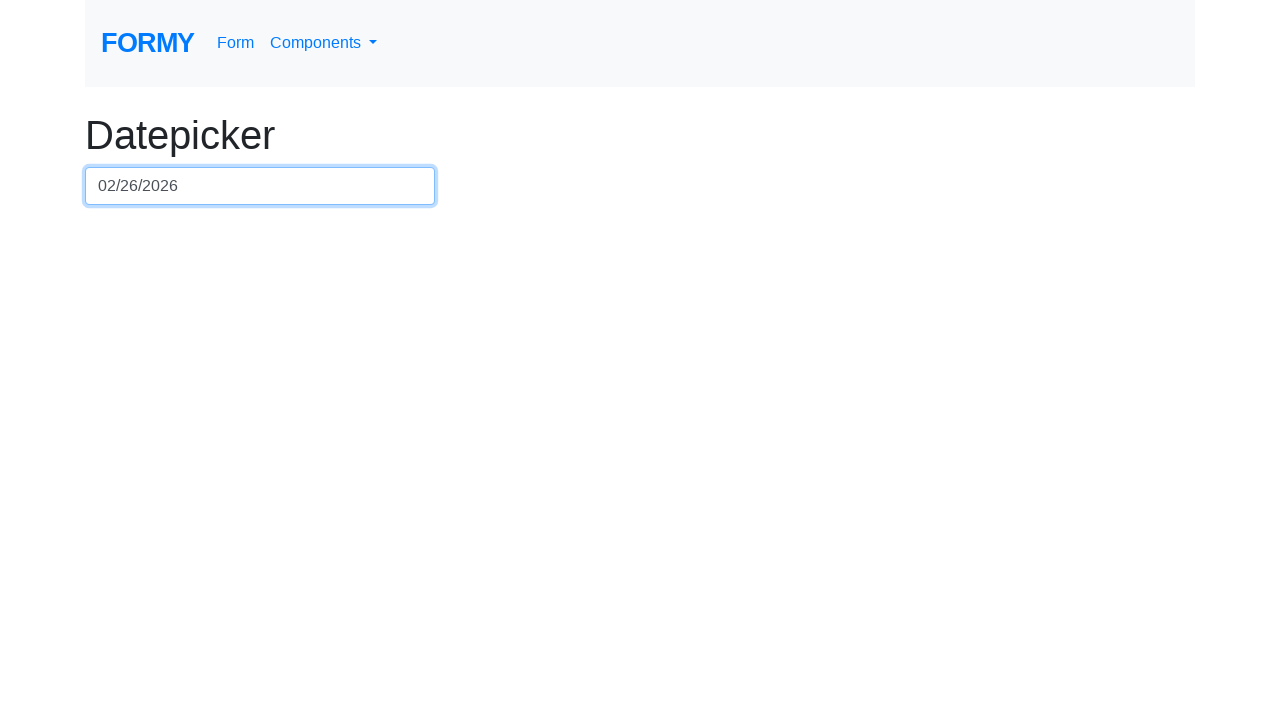